Tests handling a JavaScript confirm dialog by clicking Cancel to dismiss it

Starting URL: https://the-internet.herokuapp.com/javascript_alerts

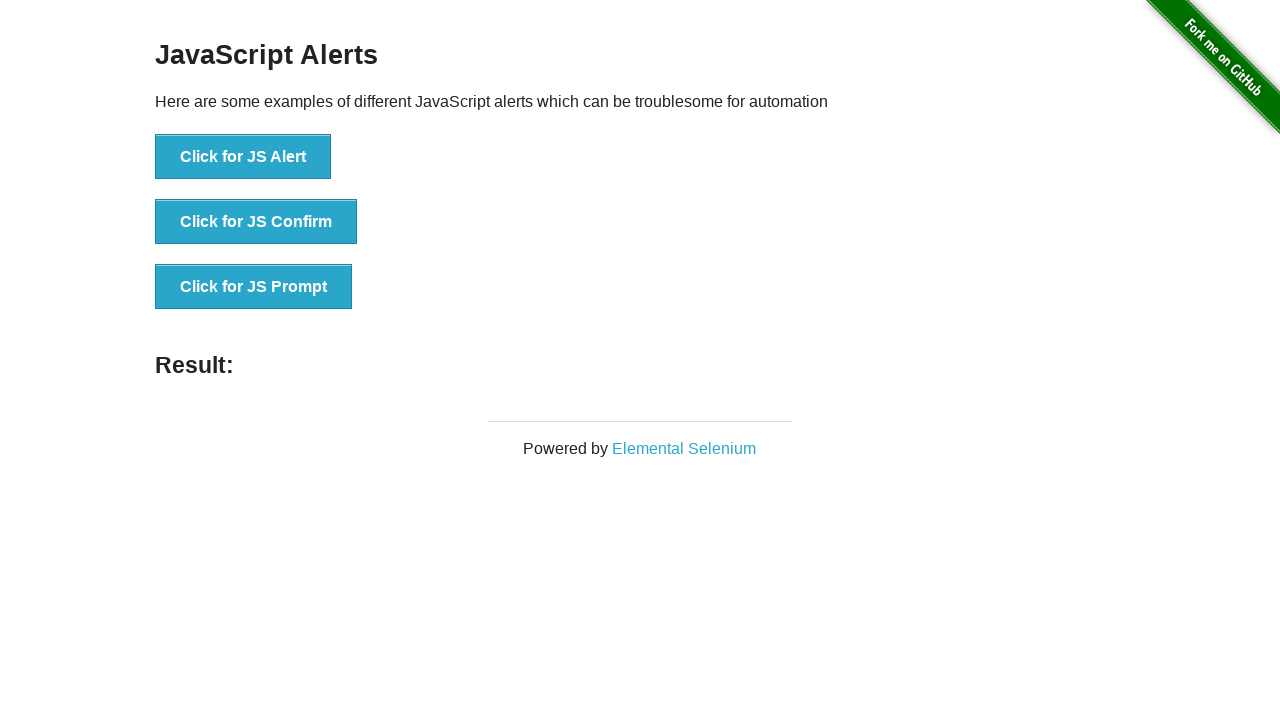

Set up dialog handler to dismiss confirm dialogs
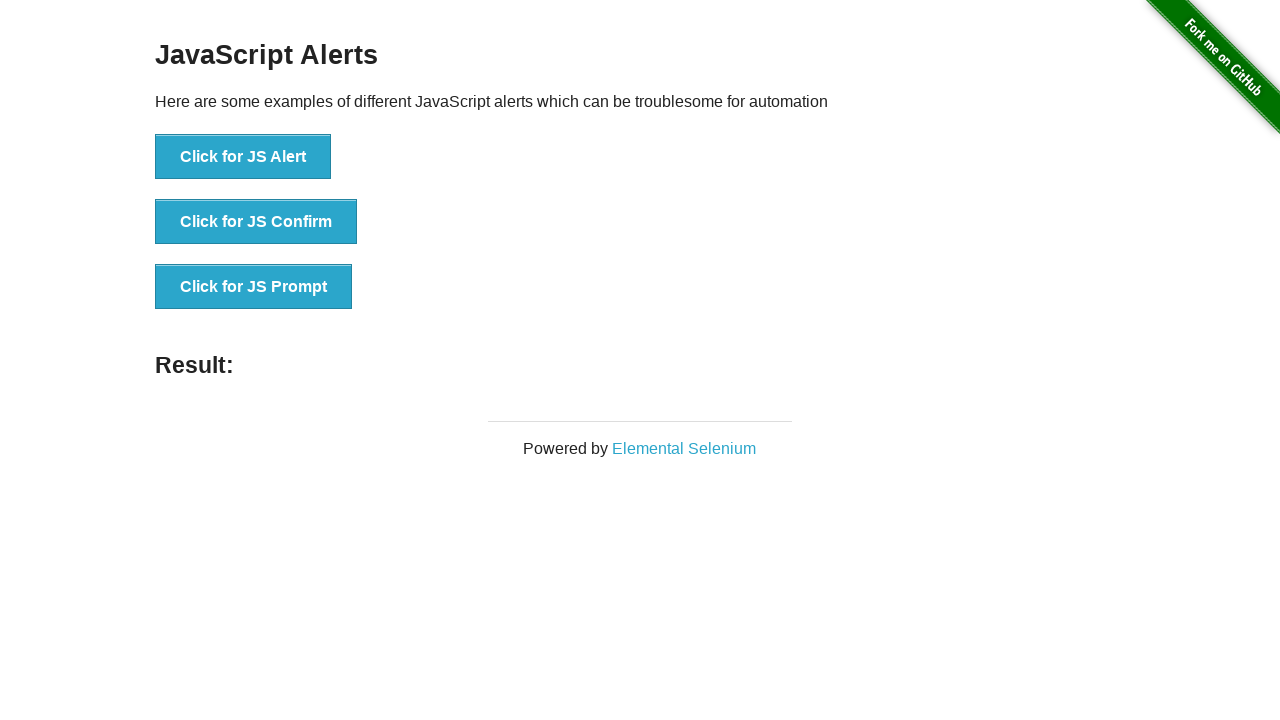

Clicked 'Click for JS Confirm' button to trigger confirm dialog at (256, 222) on text=Click for JS Confirm
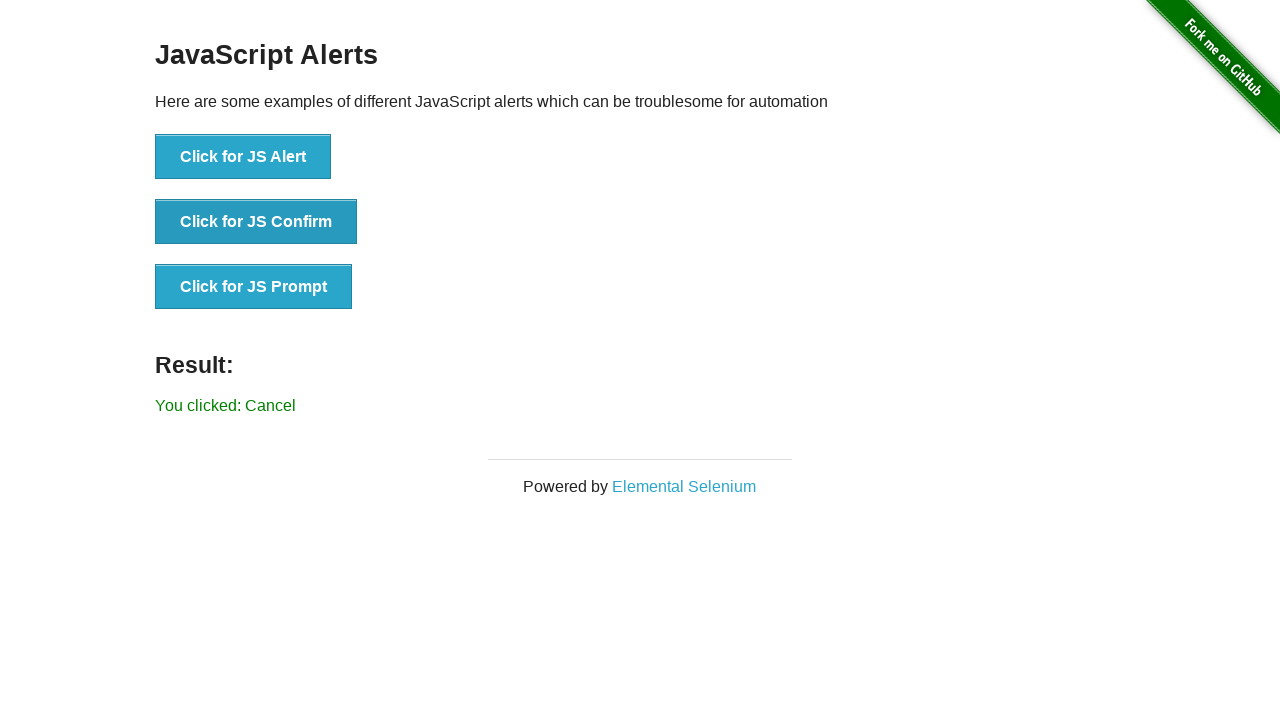

Confirm dialog was dismissed by clicking Cancel and result message appeared
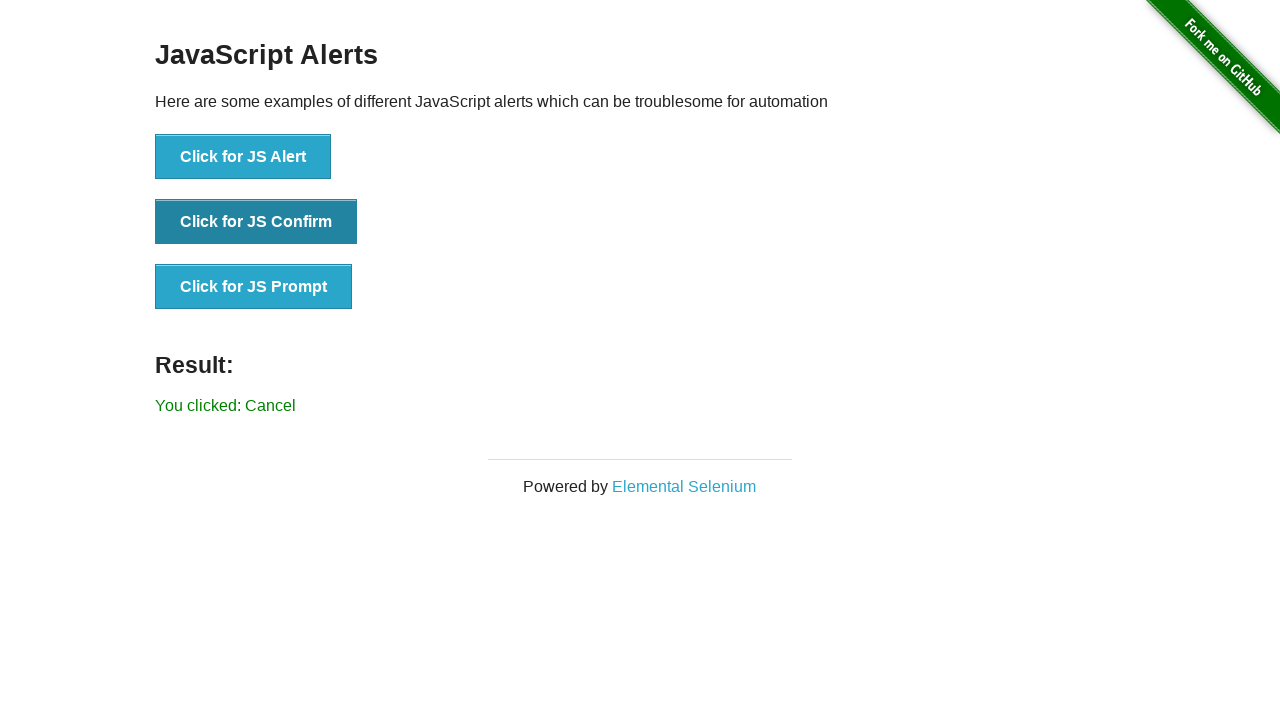

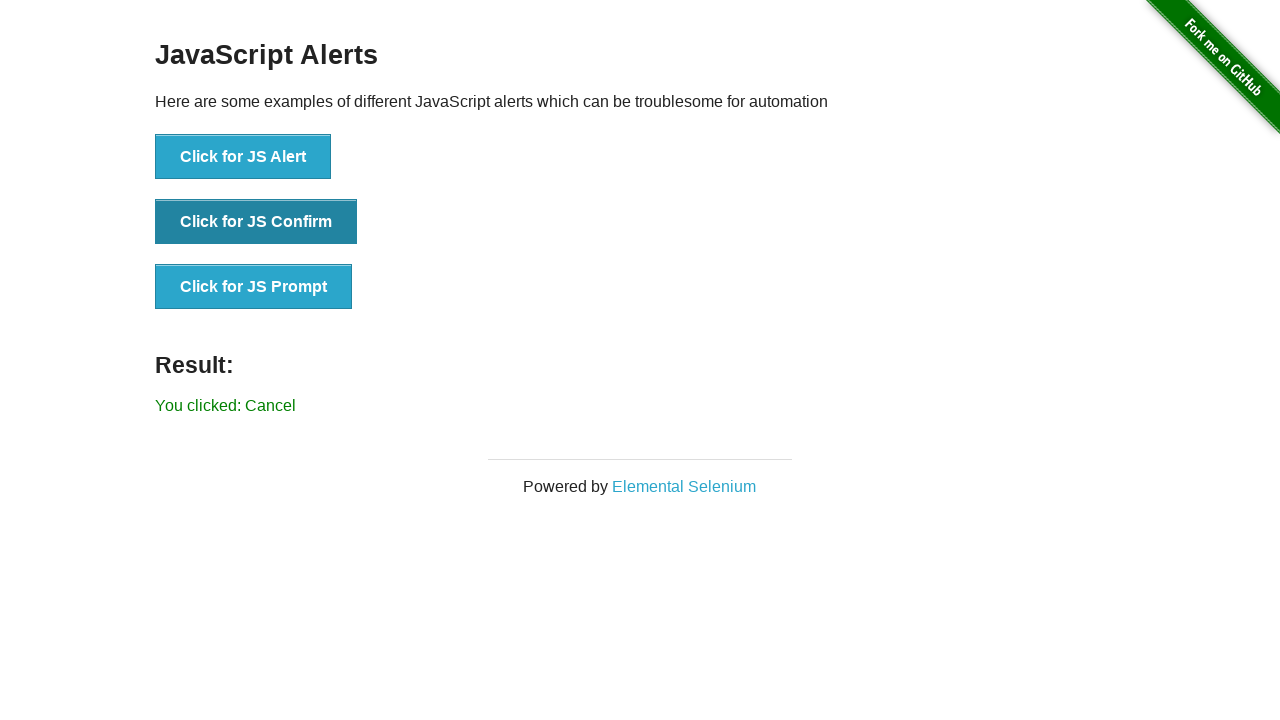